Tests a rental property inquiry form submission with invalid inputs (empty last name field) and verifies that an error message is displayed. The test fills out various form fields including personal information, contact preferences, property requirements, and submits the form.

Starting URL: https://www.mycontactform.com/samples/rental.php

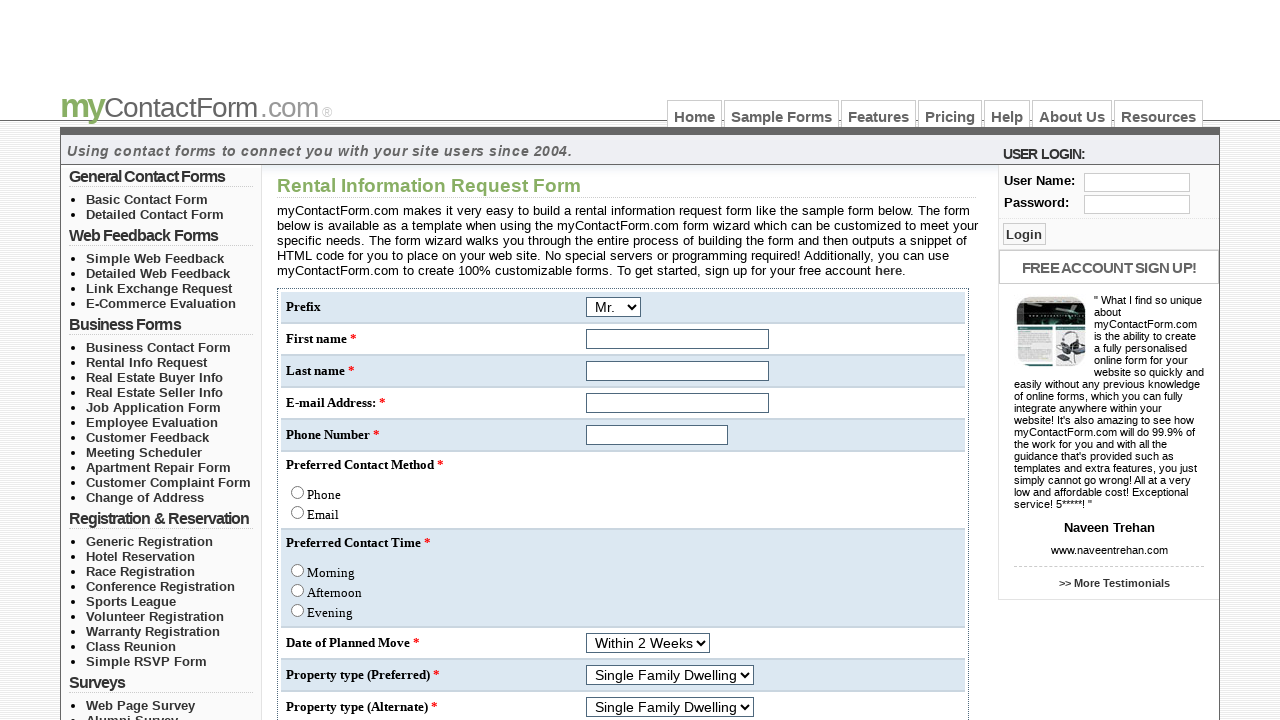

Selected 'Mrs.' from title dropdown on select[name='q[22]']
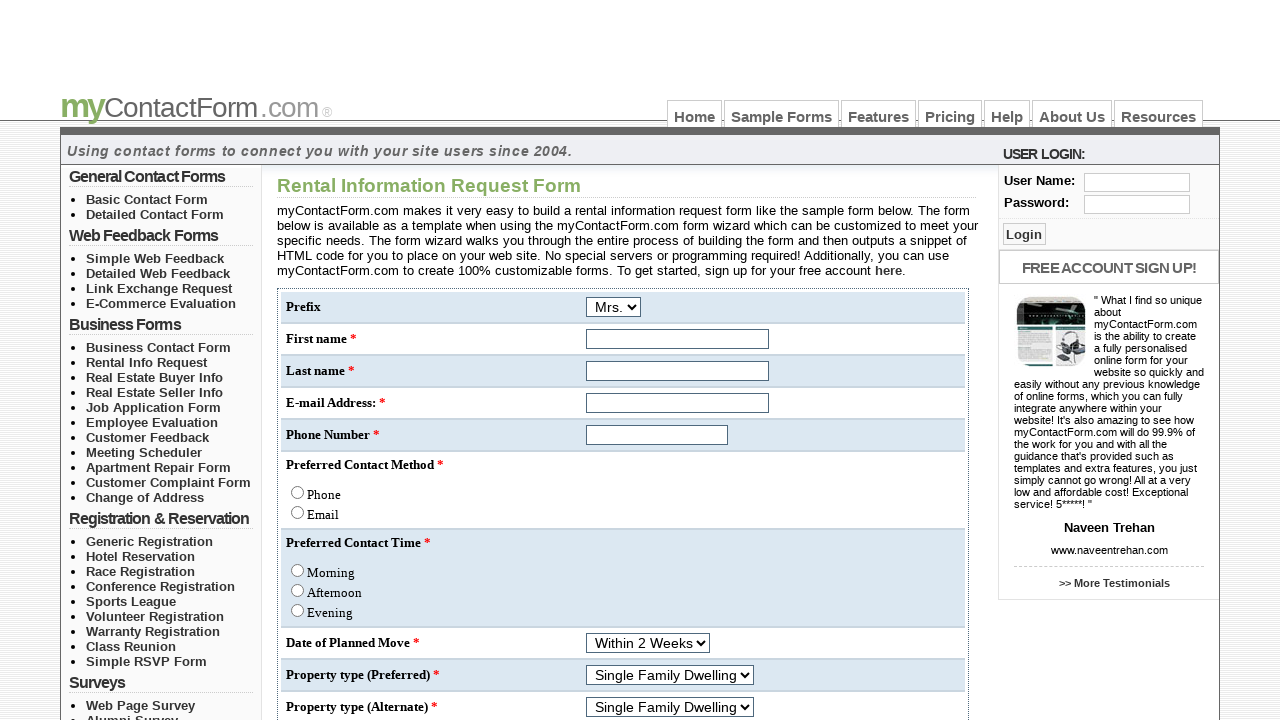

Filled first name field with 'Nithya' on input[name='q[1]']
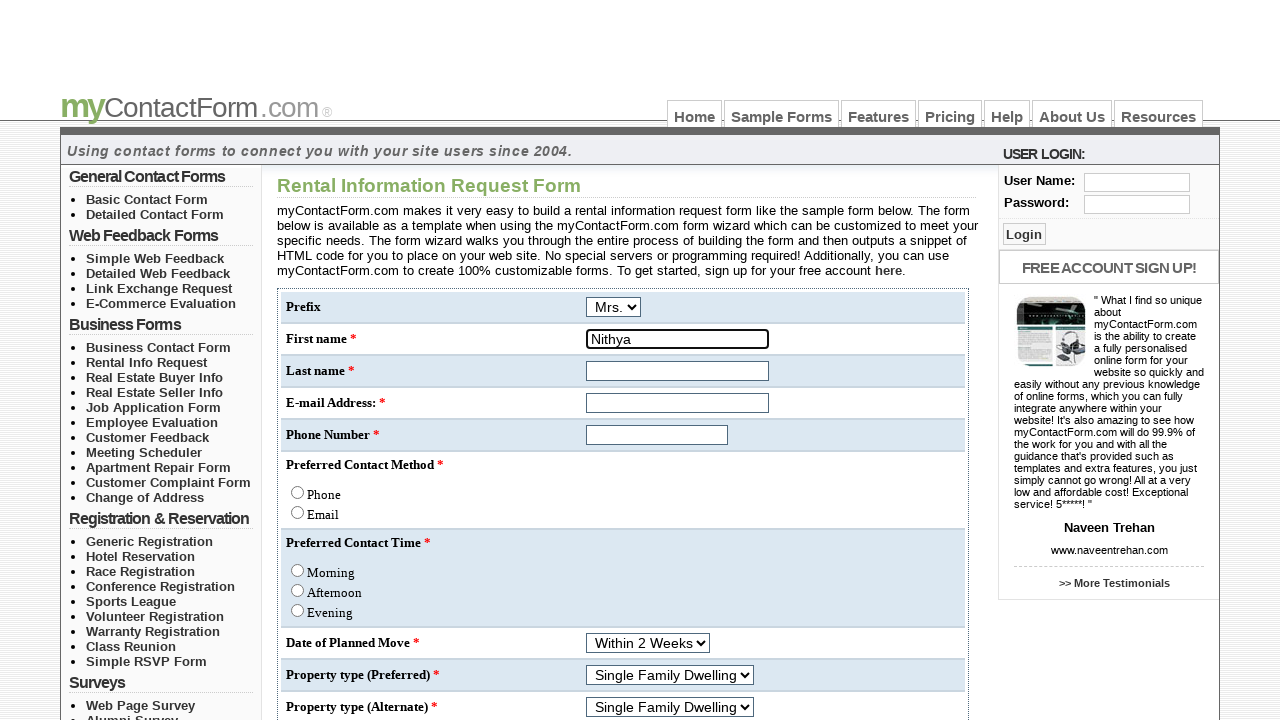

Left last name field empty to trigger validation error on input[name='q[2]']
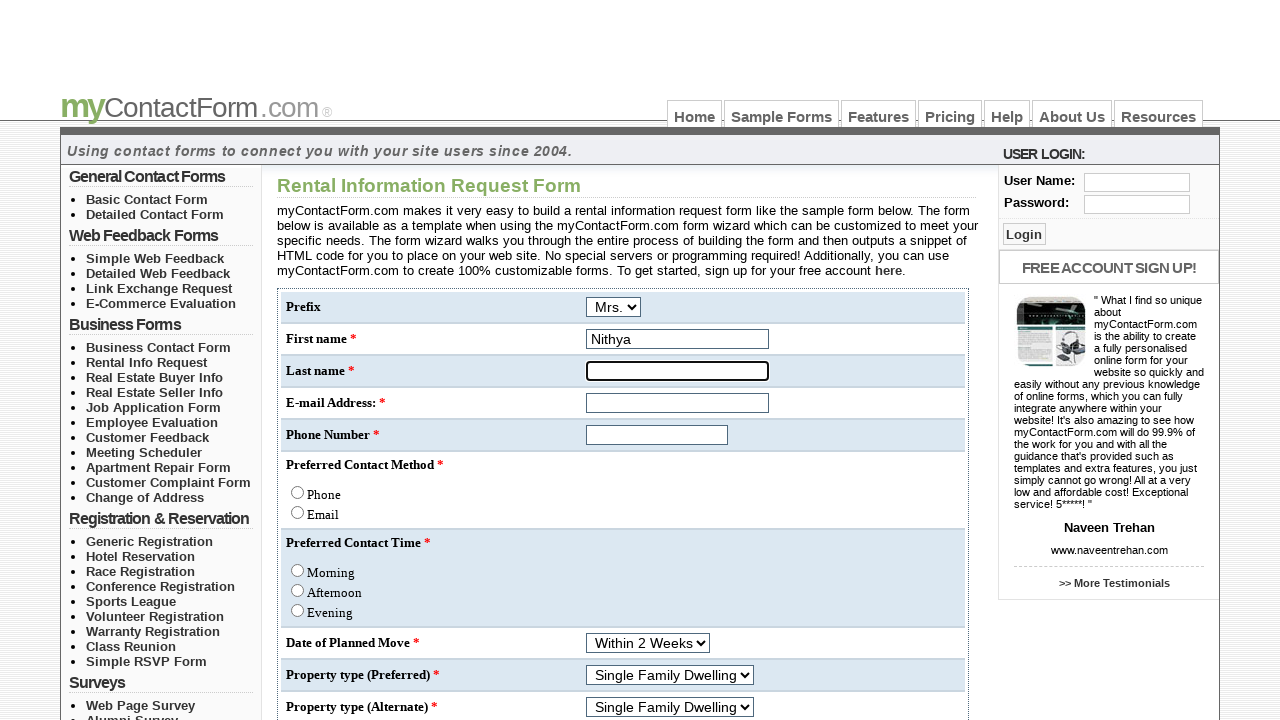

Filled email field with 'tnithii@gmail.com' on #email
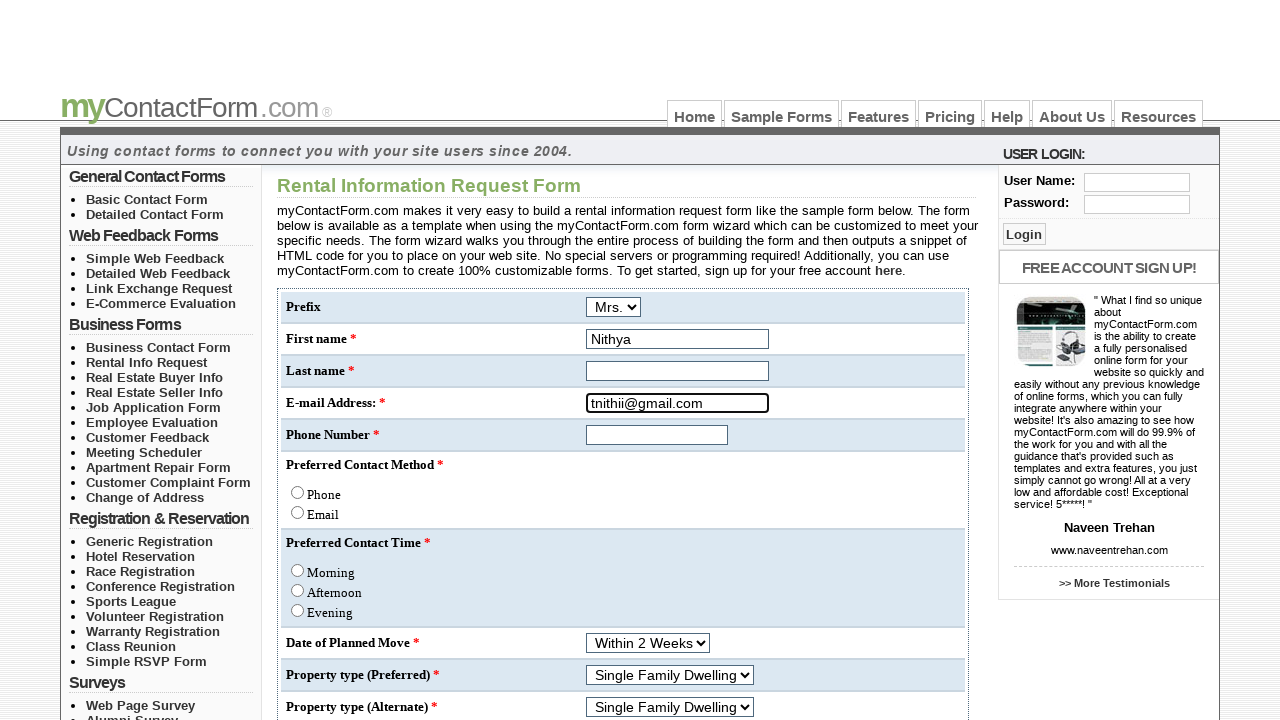

Filled phone number field with '7896541230' on #q\[3\]
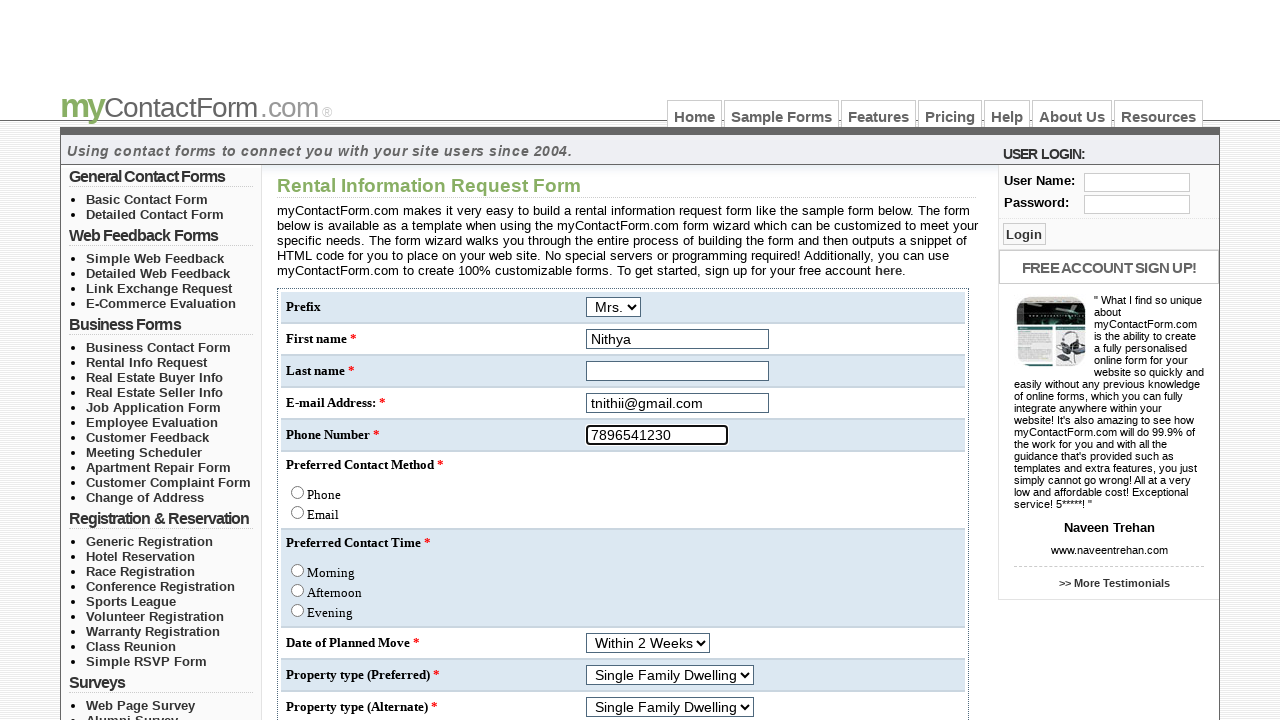

Selected second contact method option at (298, 512) on xpath=//form//tr[7]//input[@type='radio'][2]
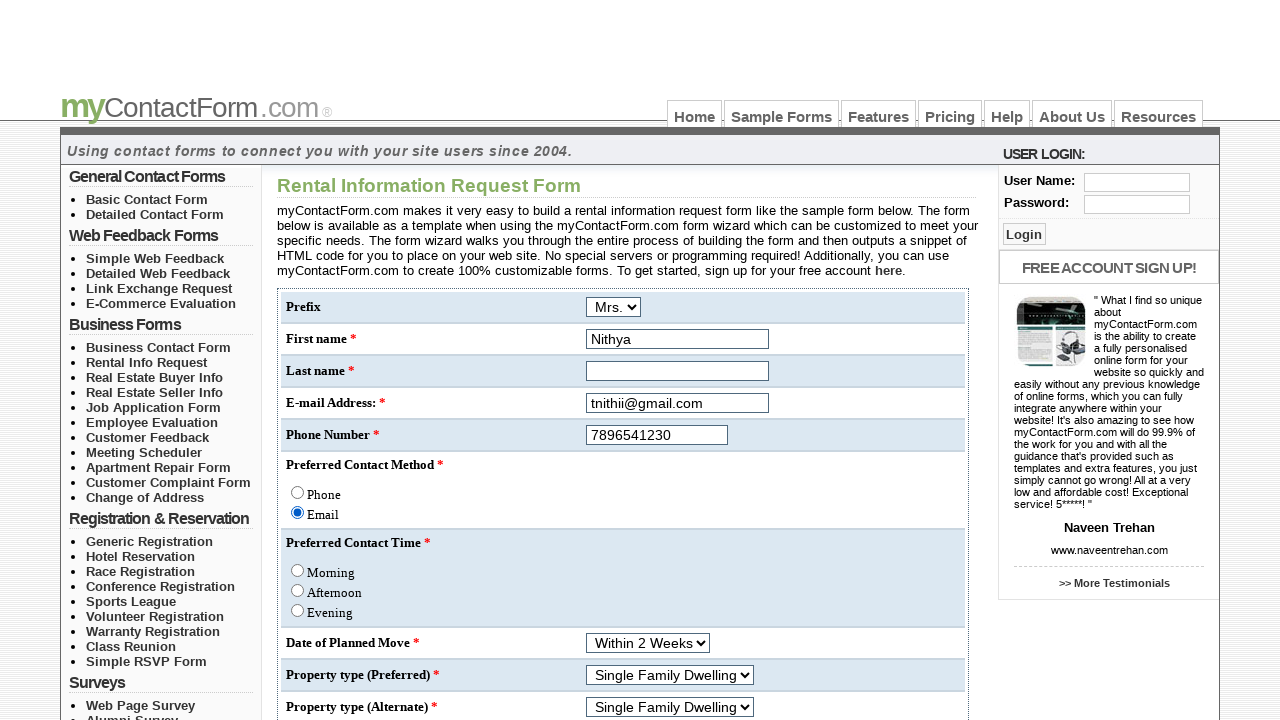

Selected second preferred contact time option at (298, 590) on xpath=//form//tr[9]//input[@type='radio'][2]
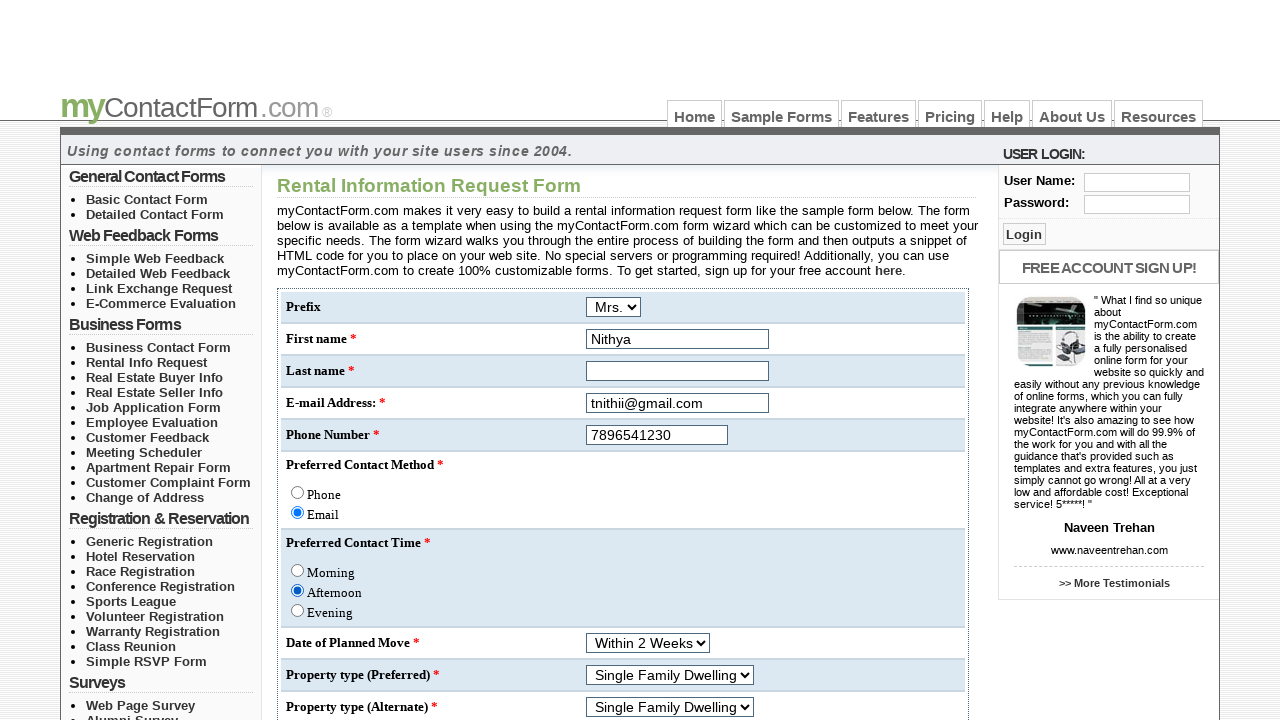

Selected 'Within 4 Weeks' for property needed timeline on select[name='q[6]']
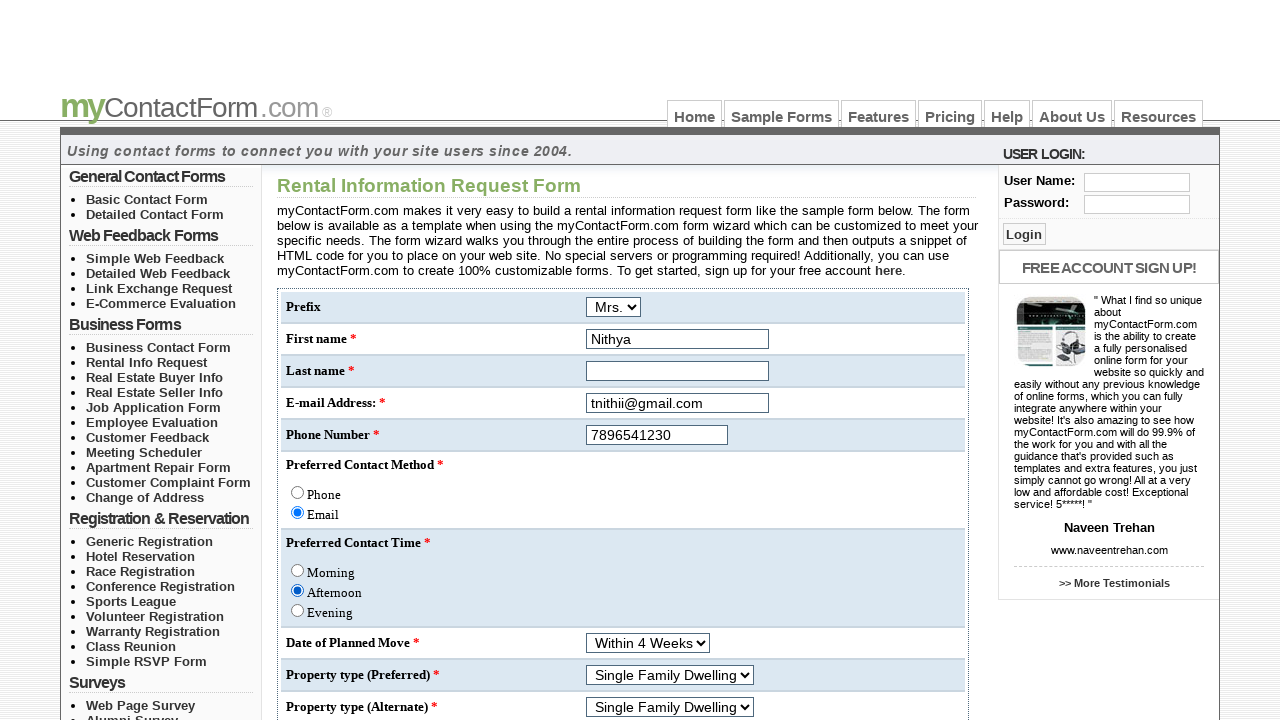

Selected 'Townhouse' as preferred property type on #q\[19\]
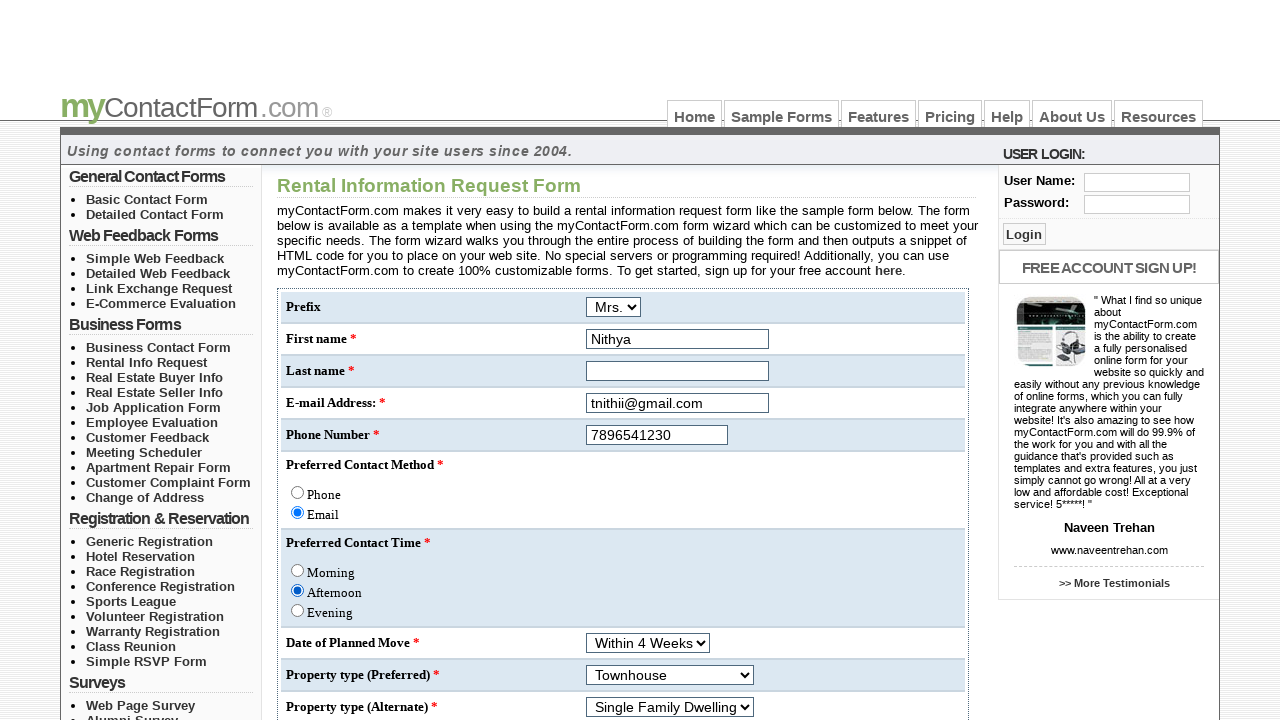

Selected 'Duplex' as alternate property type on #q\[20\]
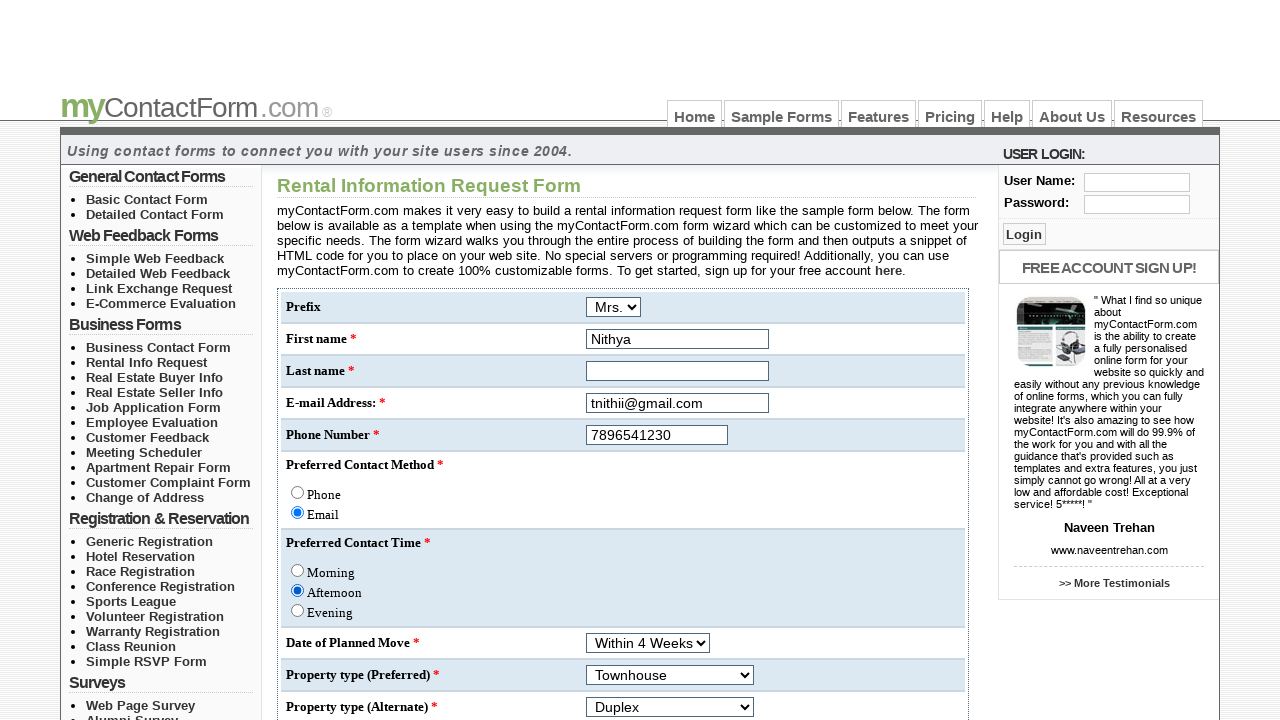

Selected '$700' as minimum rent price on #q\[7\]
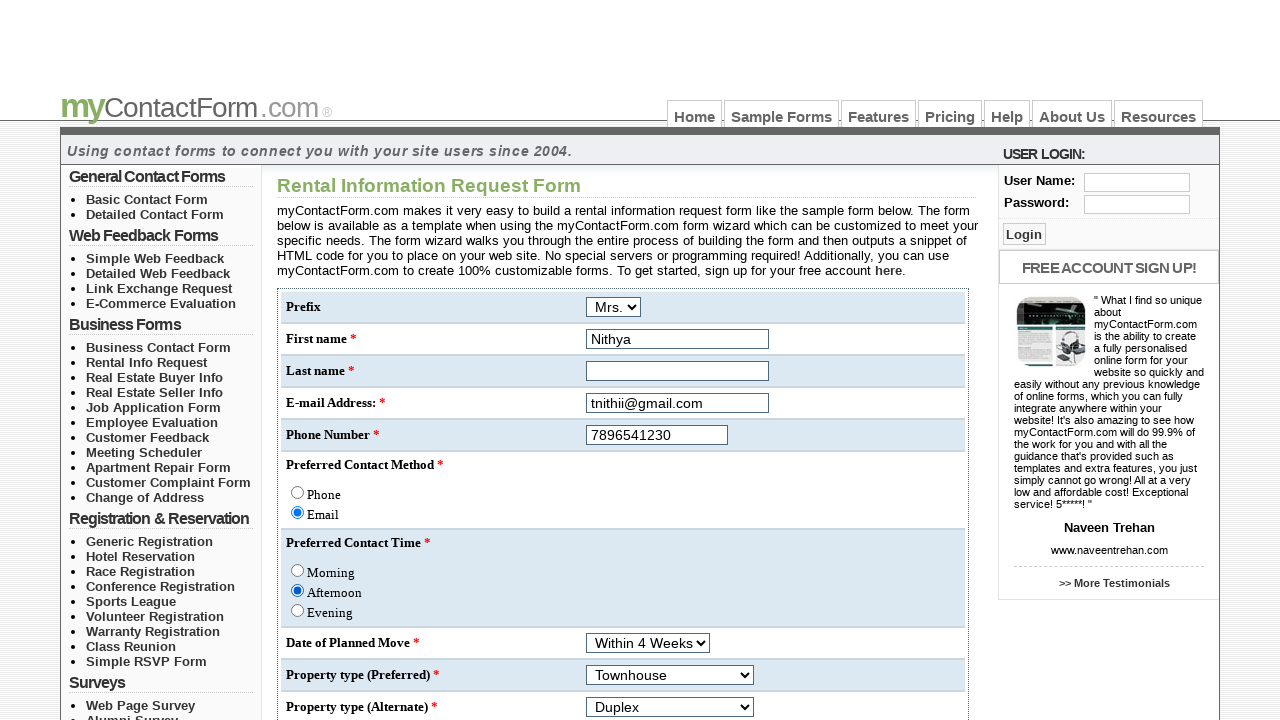

Selected '$1500' as maximum rent price on #q\[8\]
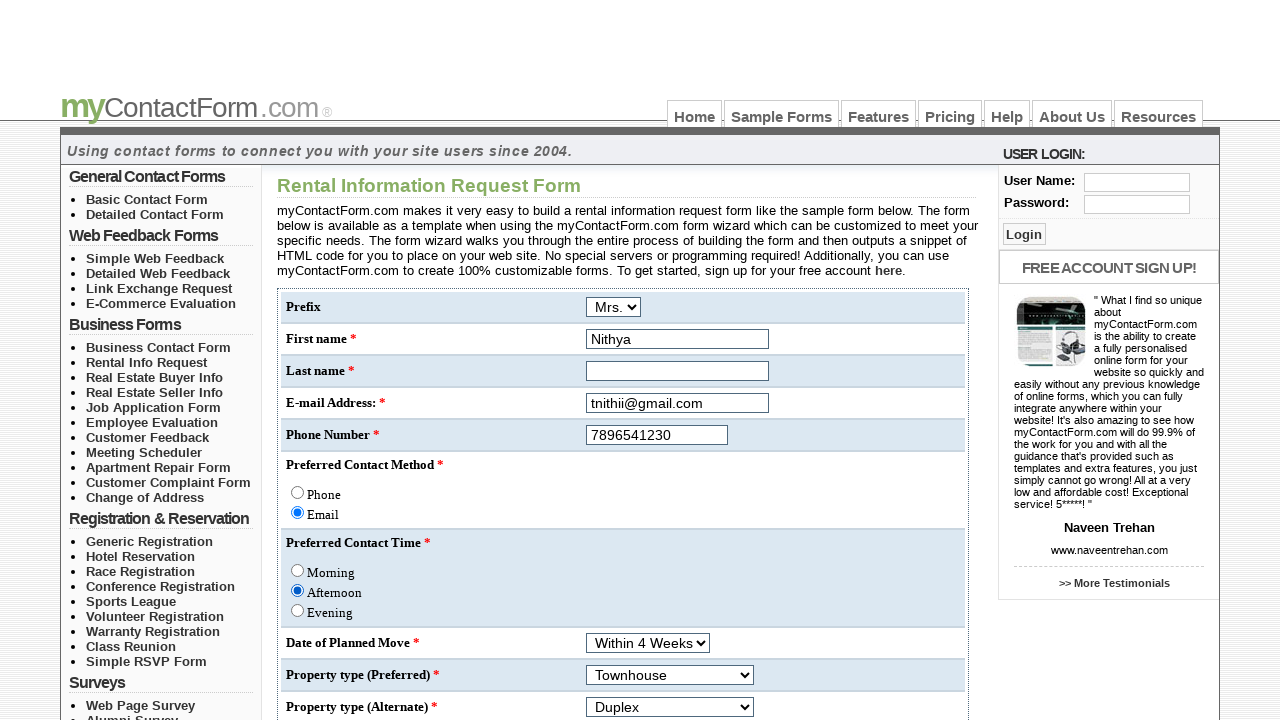

Selected '1400' as minimum square footage on select[name='q[9]']
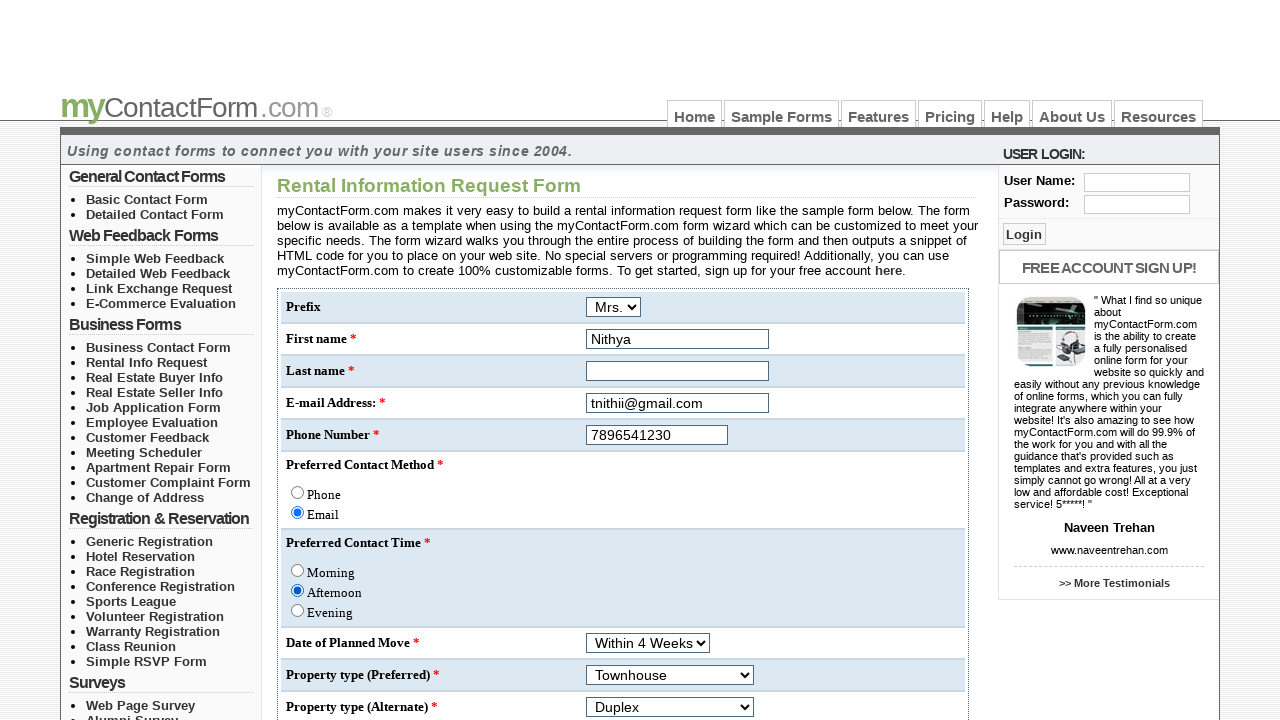

Selected '1500' as maximum square footage on select[name='q[10]']
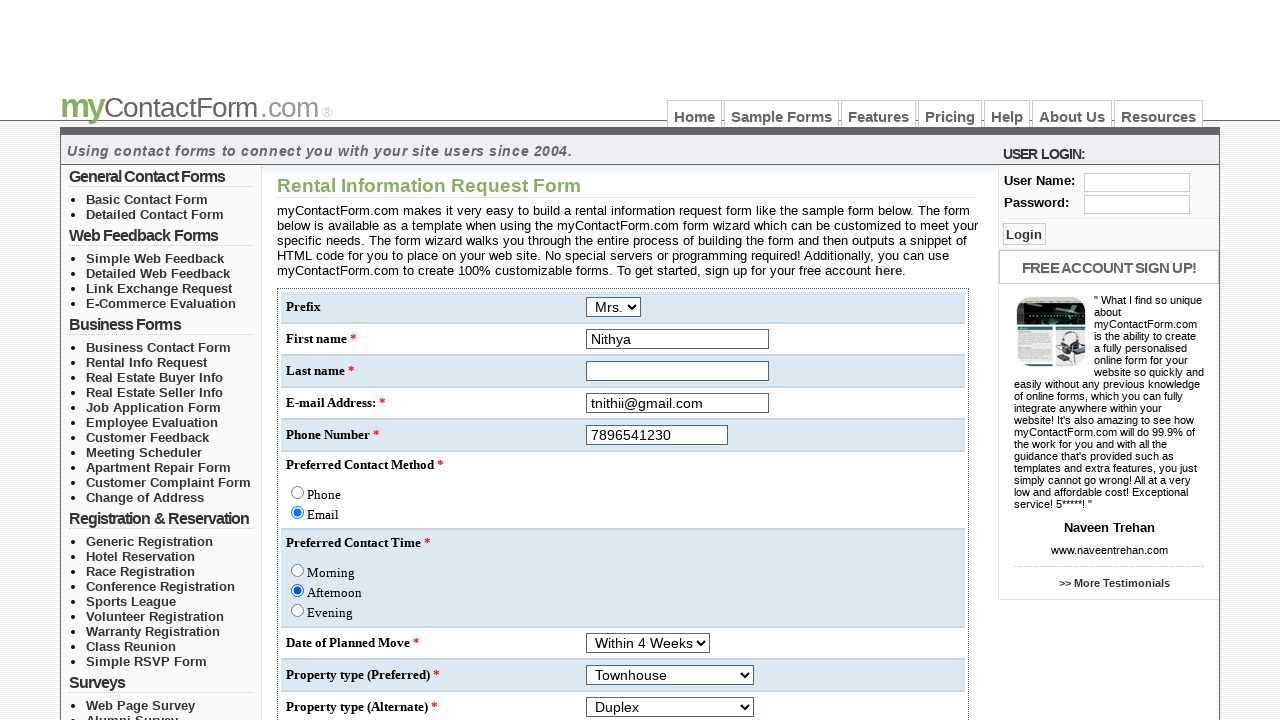

Filled preferred area field with 'Plano' on input[name='q[11]']
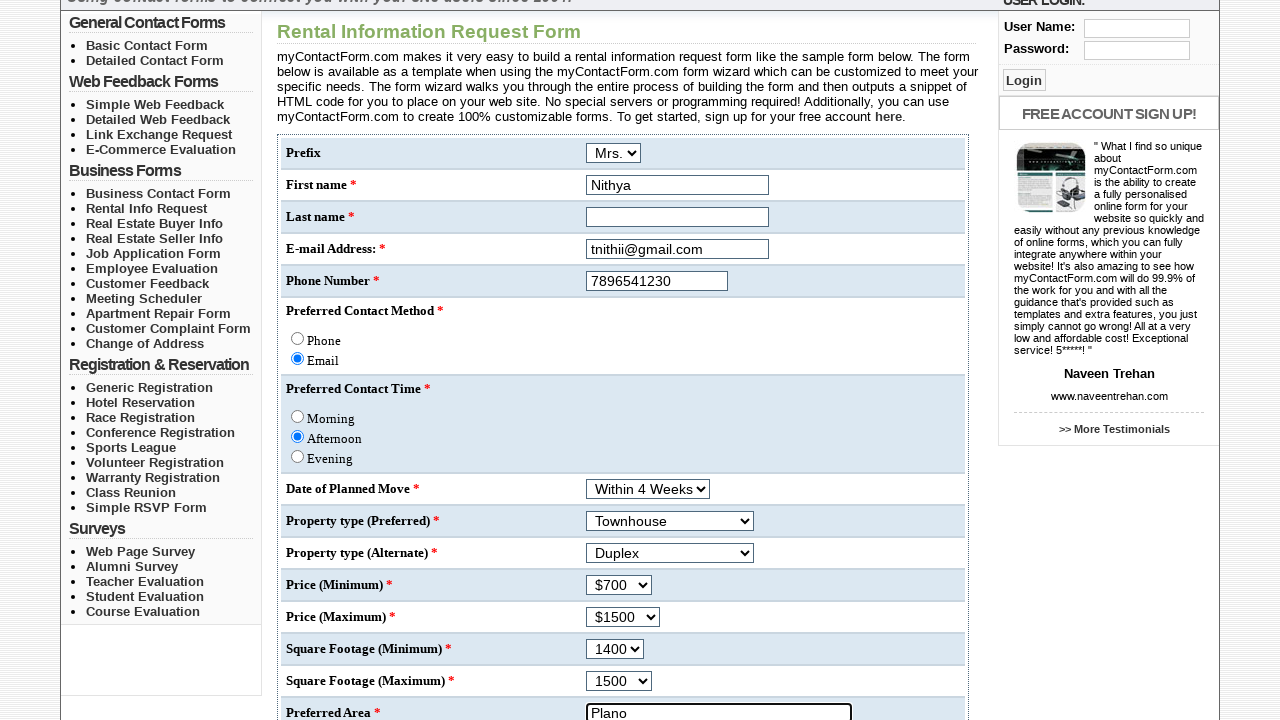

Selected '2' as minimum number of bedrooms on #q\[12\]
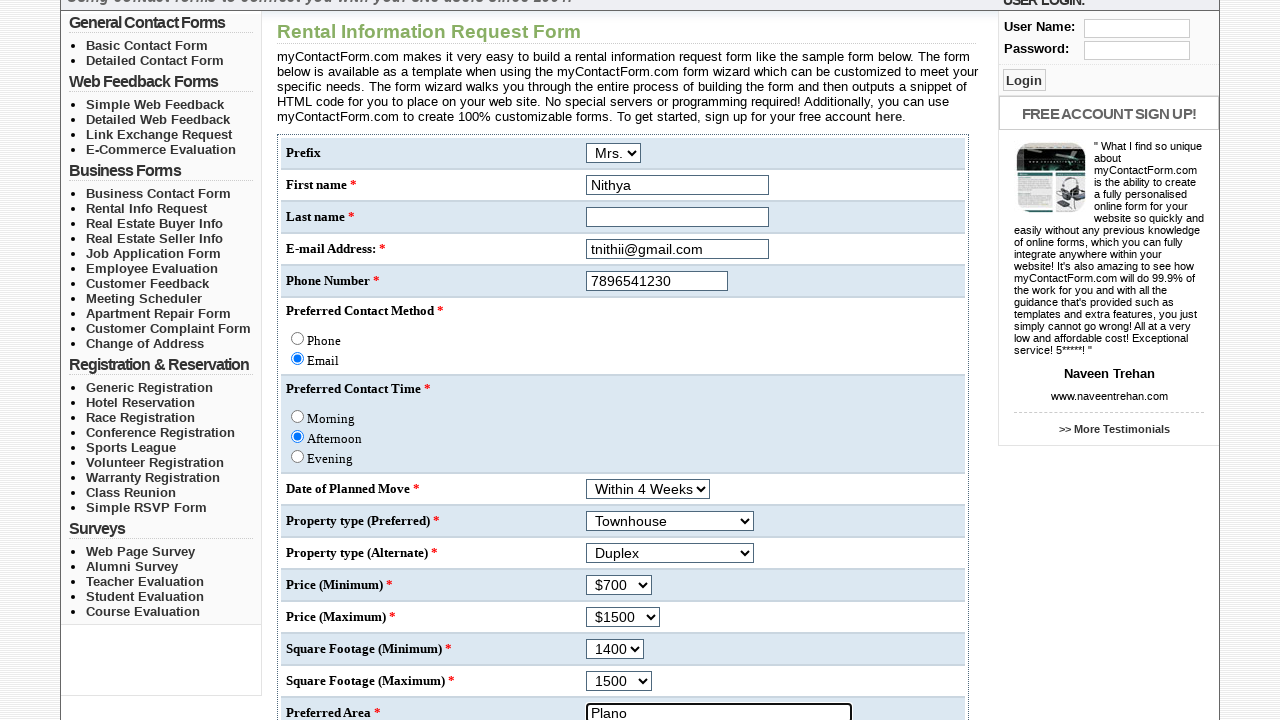

Selected '3' as maximum number of bedrooms on #q\[16\]
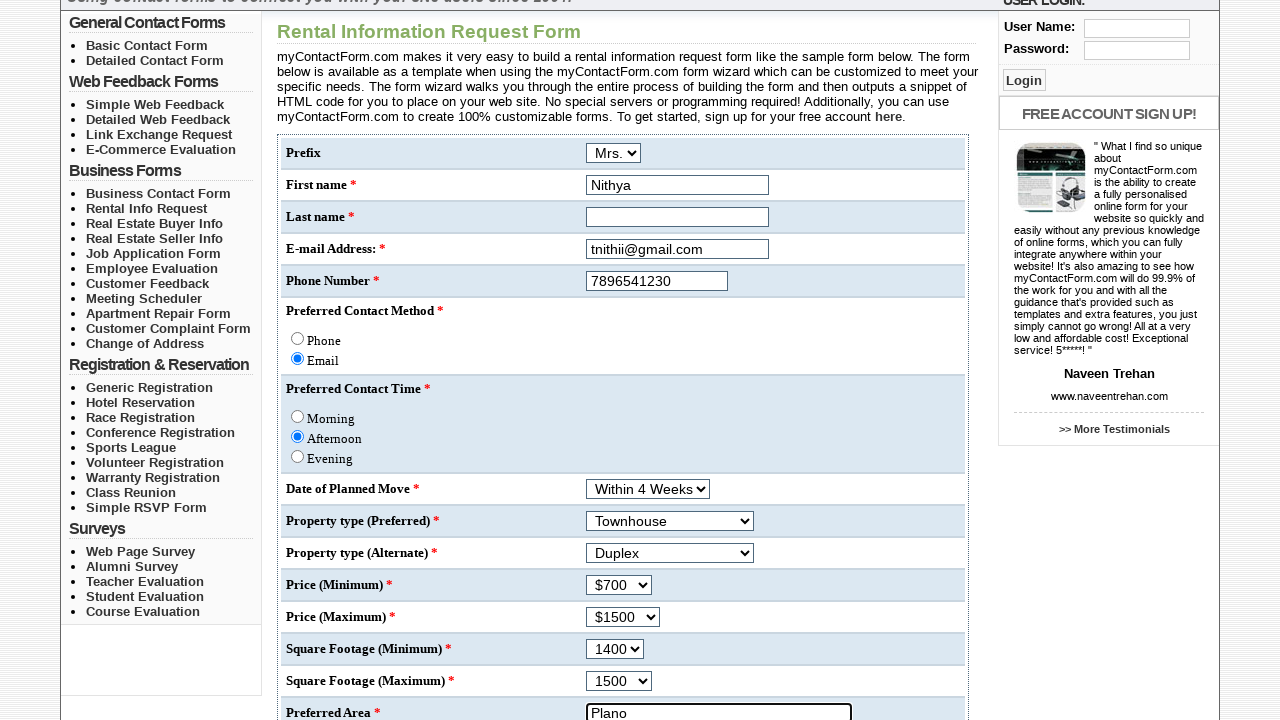

Selected '2' as minimum number of bathrooms on #q\[13\]
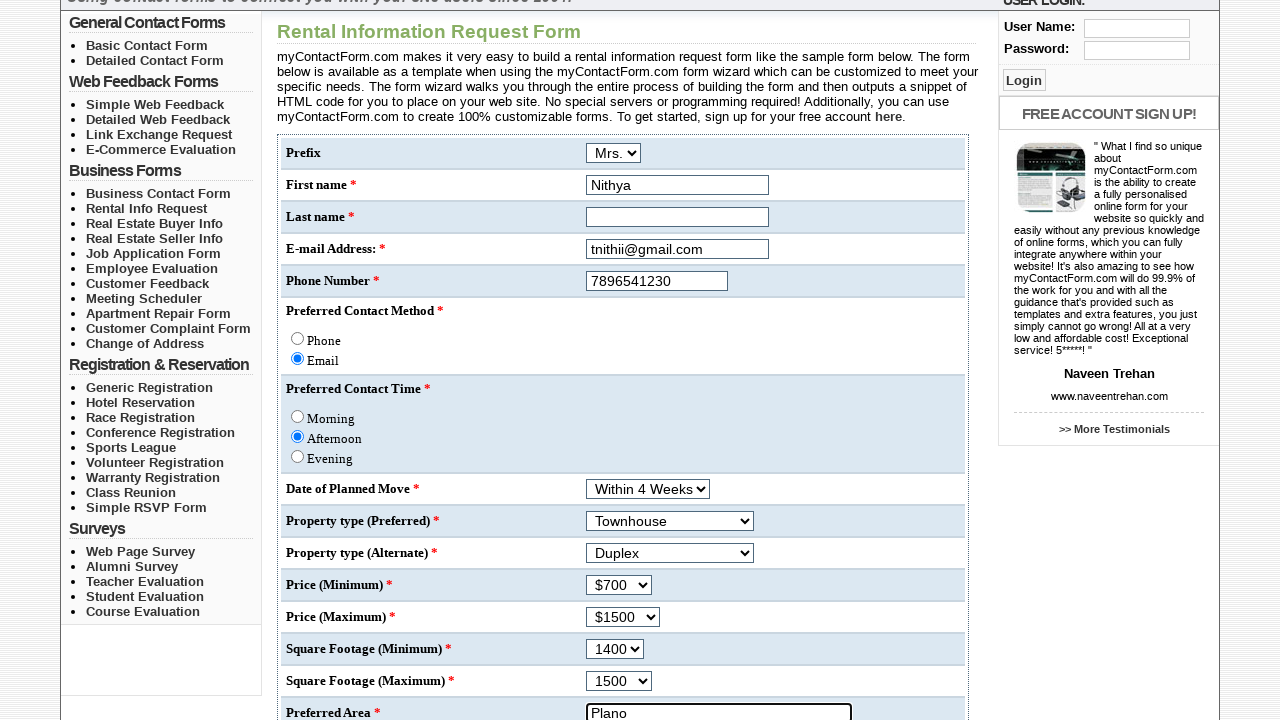

Selected '3' as maximum number of bathrooms on #q\[17\]
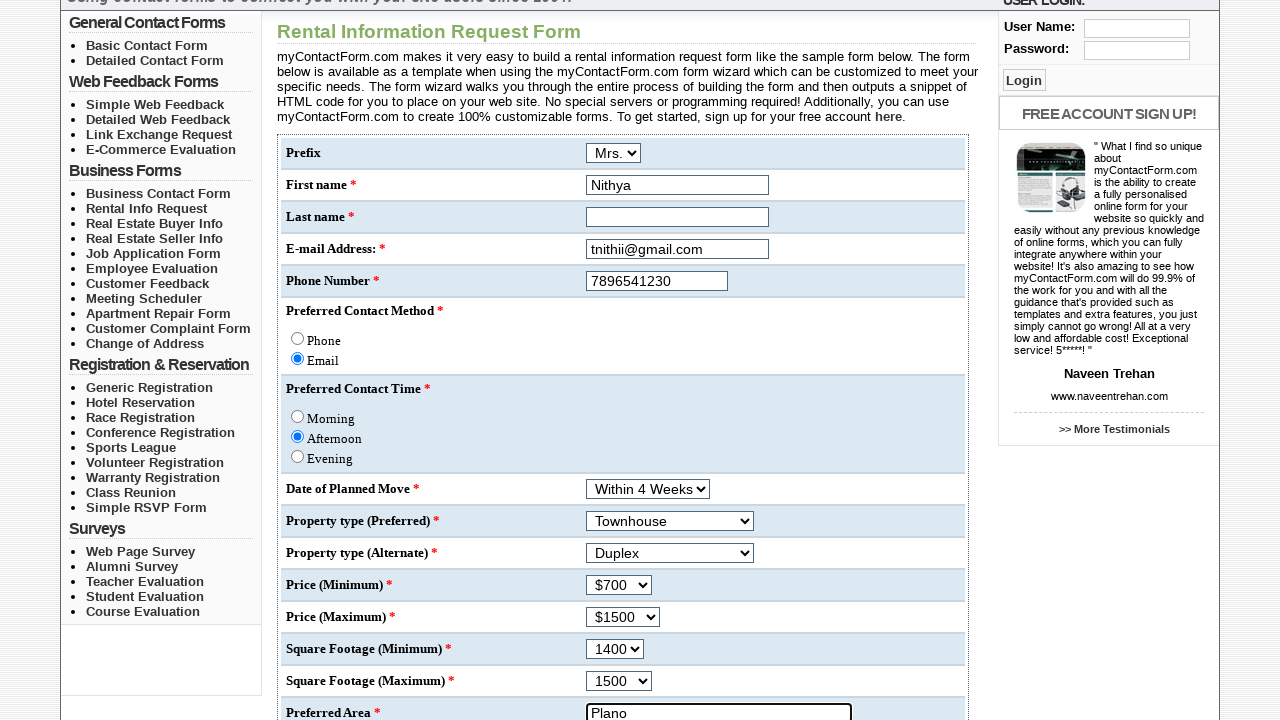

Selected 'No' for pets question on #q\[14\]
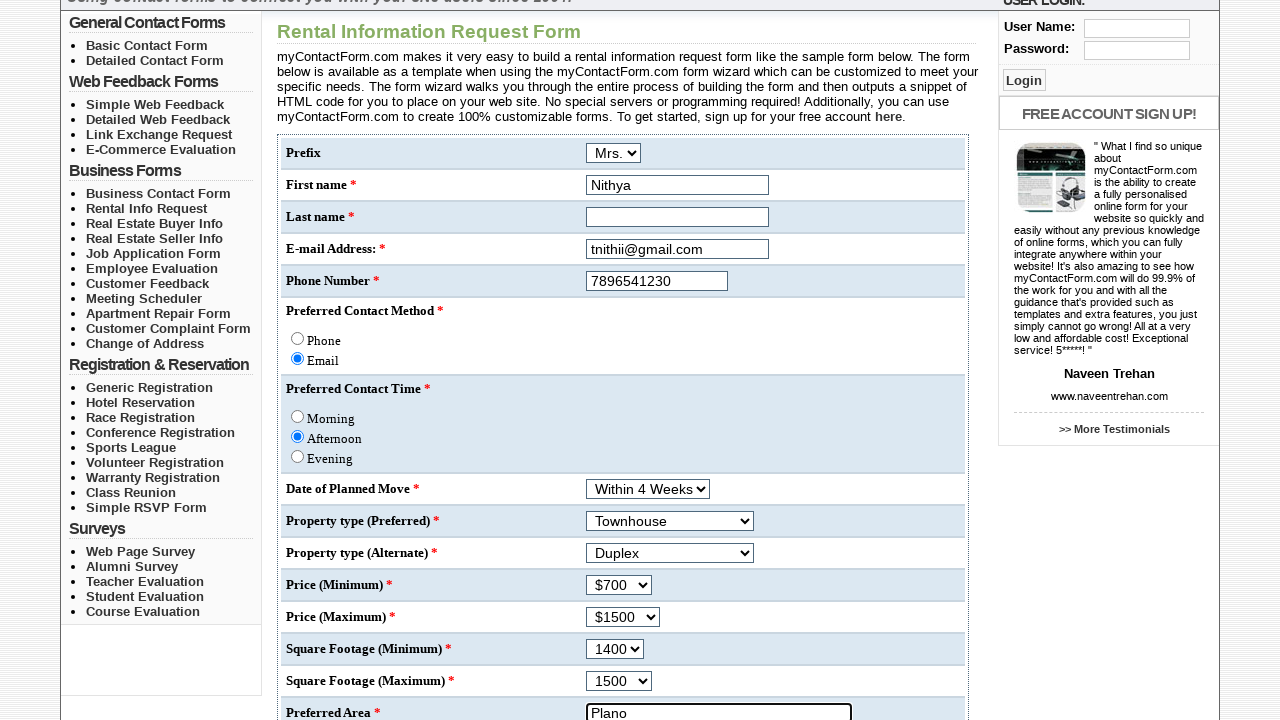

Selected 'No' for smoker preference at (298, 461) on xpath=//form//tr[24]//input[@type='radio'][2]
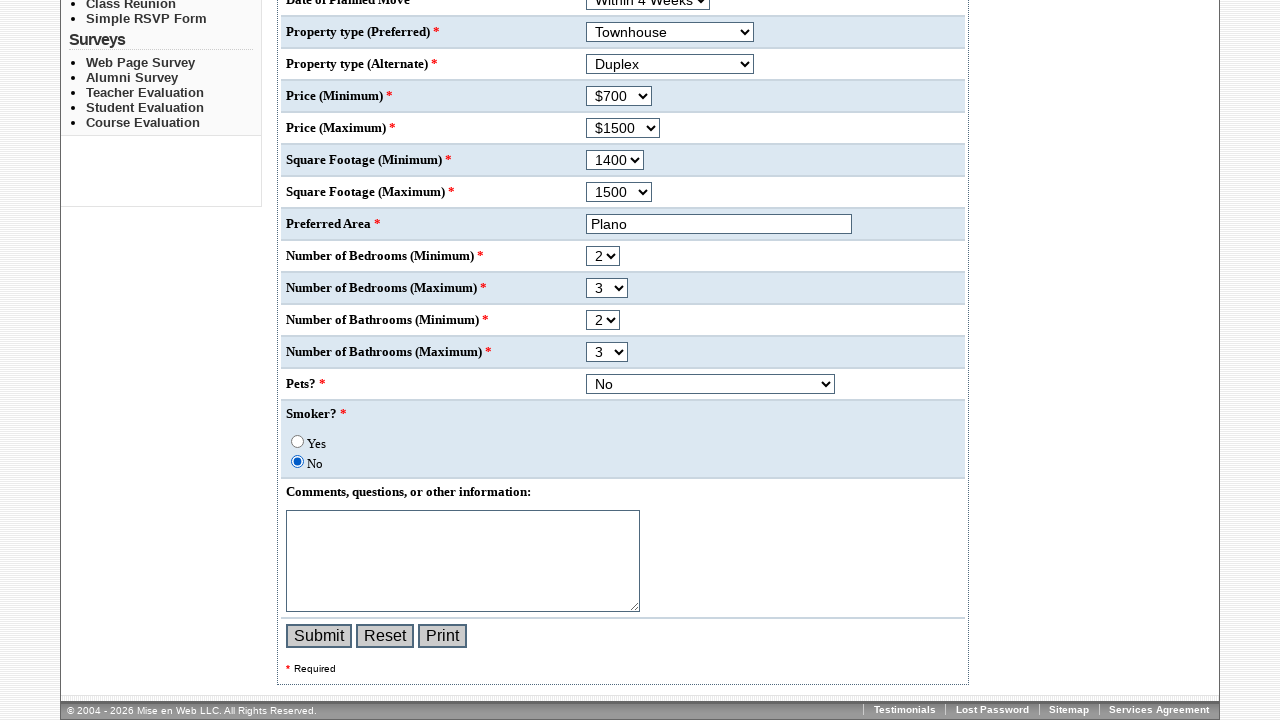

Filled comments field with 'Test' on textarea[name='q[21]']
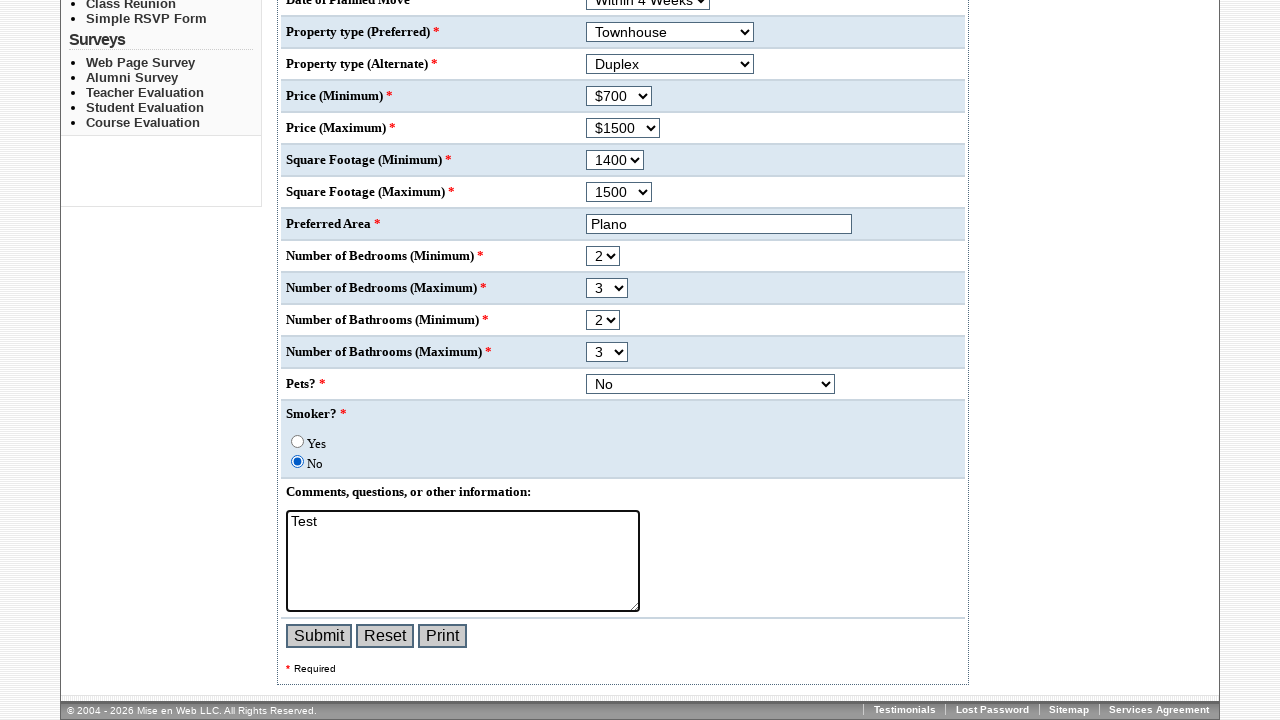

Clicked submit button to submit rental inquiry form at (319, 636) on input[name='submit']
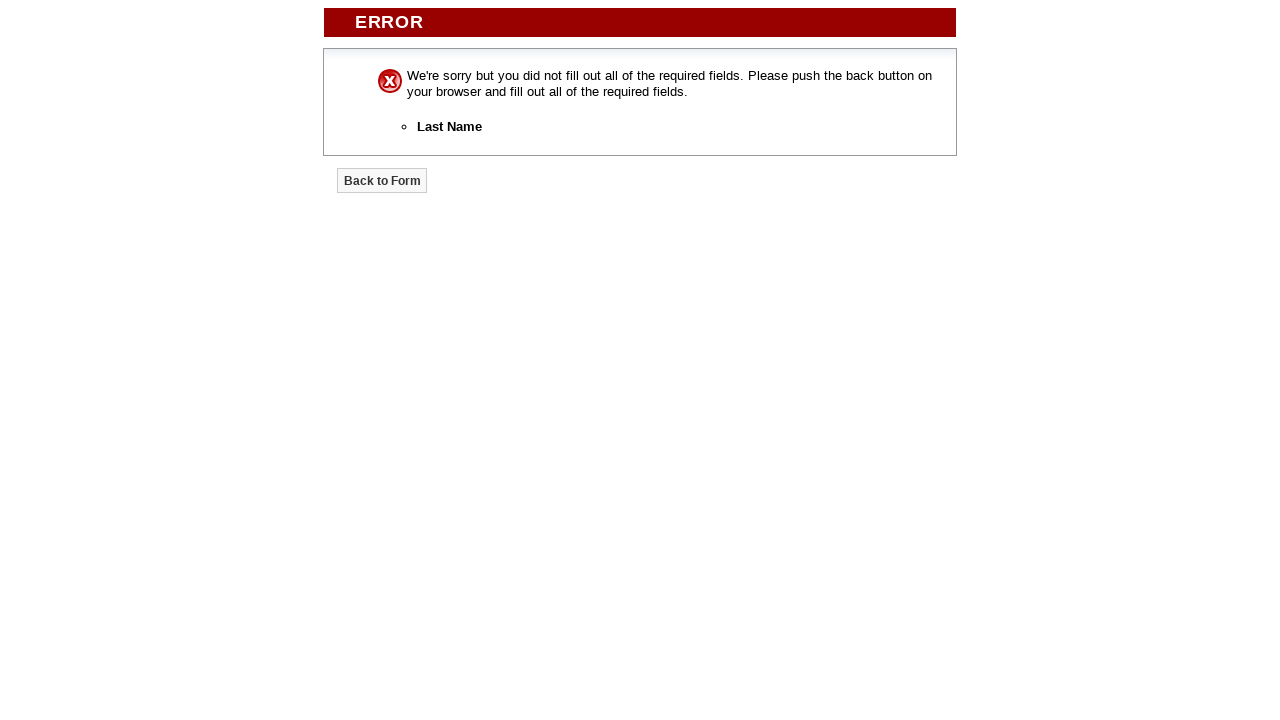

Error message appeared indicating validation failure due to empty last name
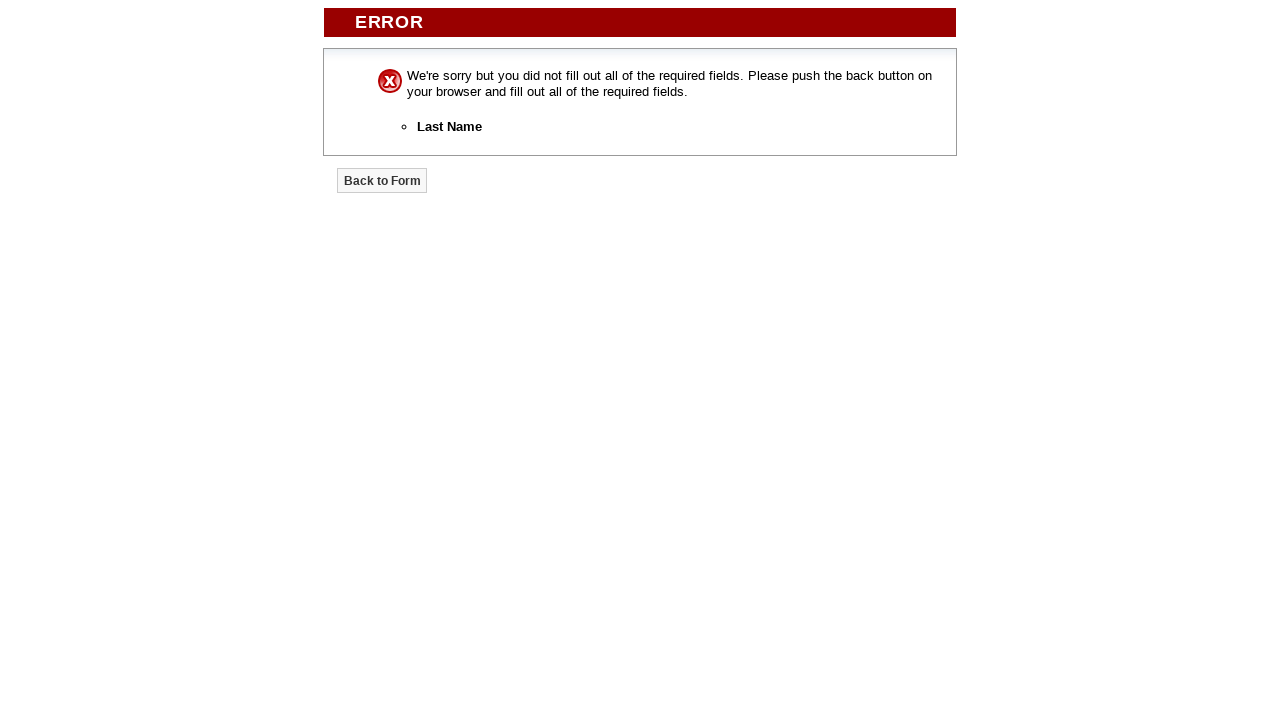

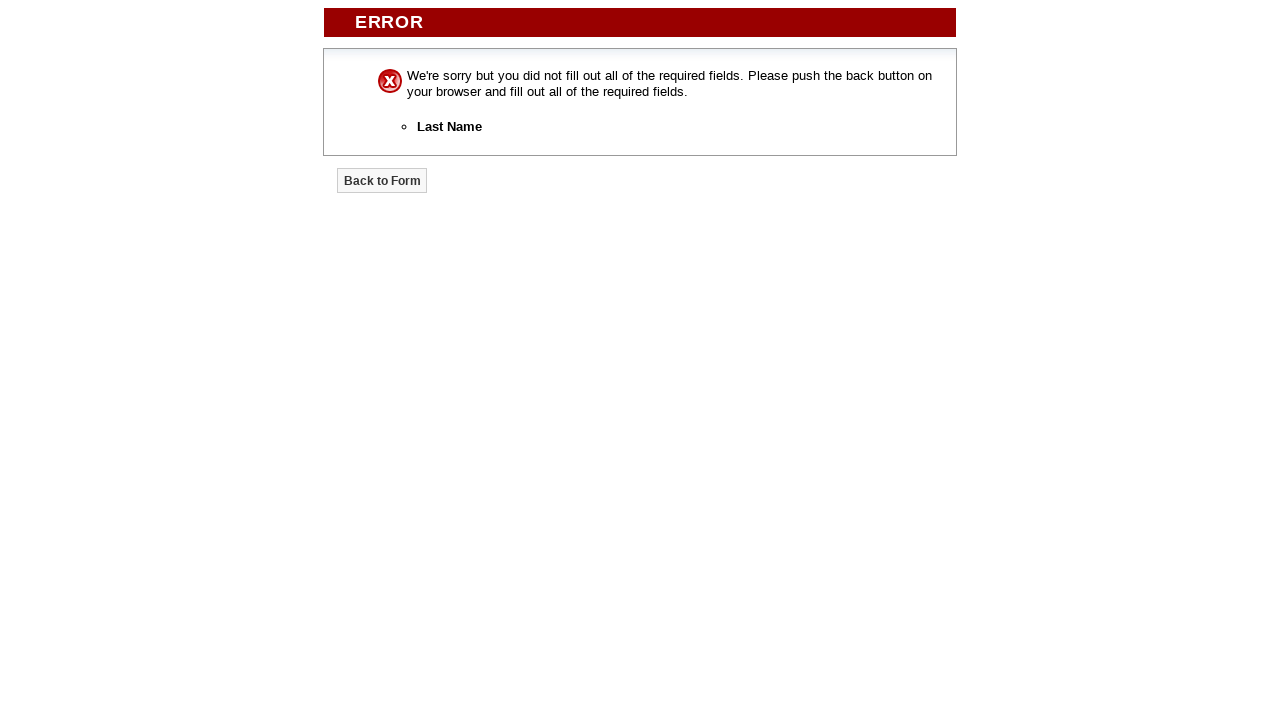